Tests CRUD operations on a web table by adding new records, deleting existing records, and updating a record through form interactions

Starting URL: https://demoqa.com/webtables

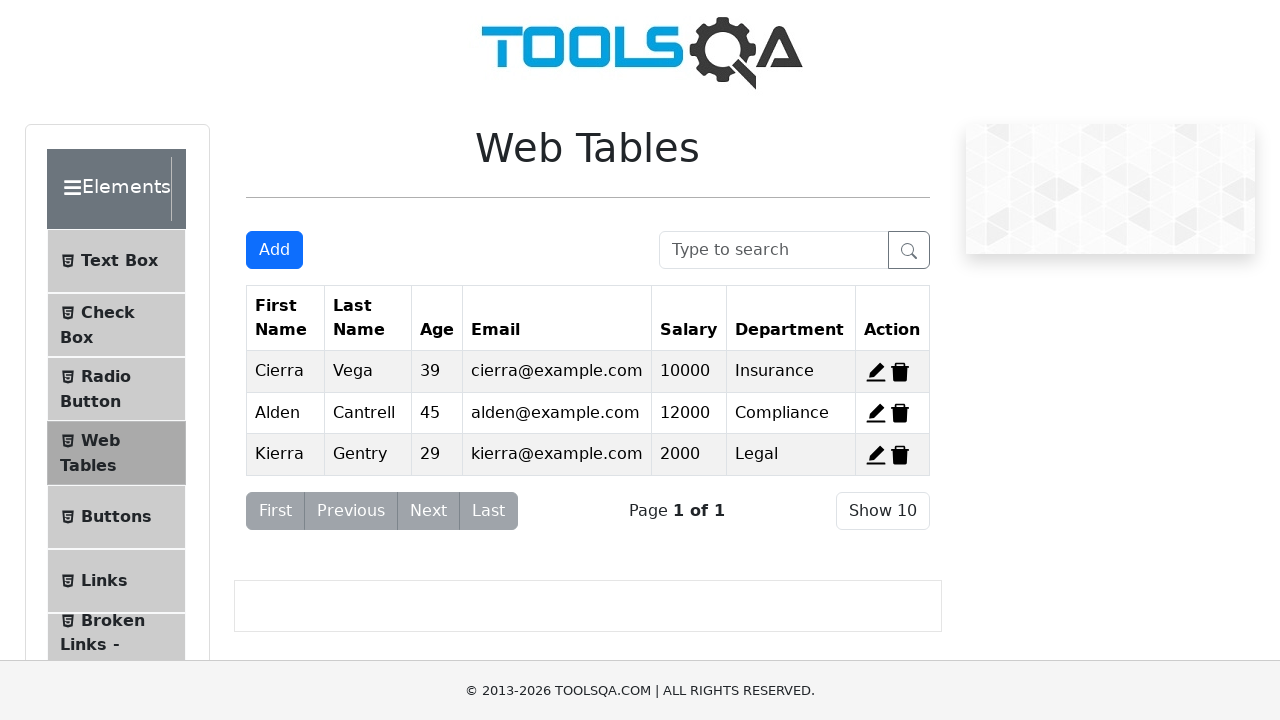

Clicked 'Add New Record' button to start adding first record at (274, 250) on #addNewRecordButton
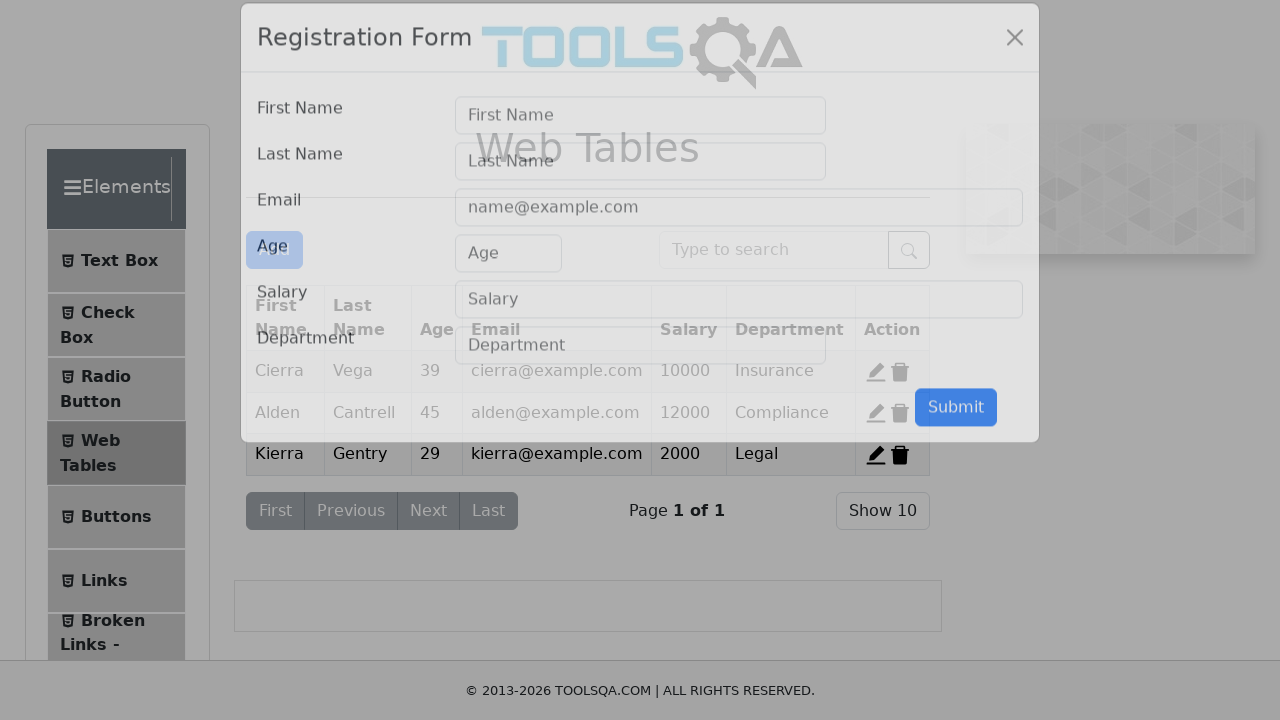

Filled first name field with 'Idris' on #firstName
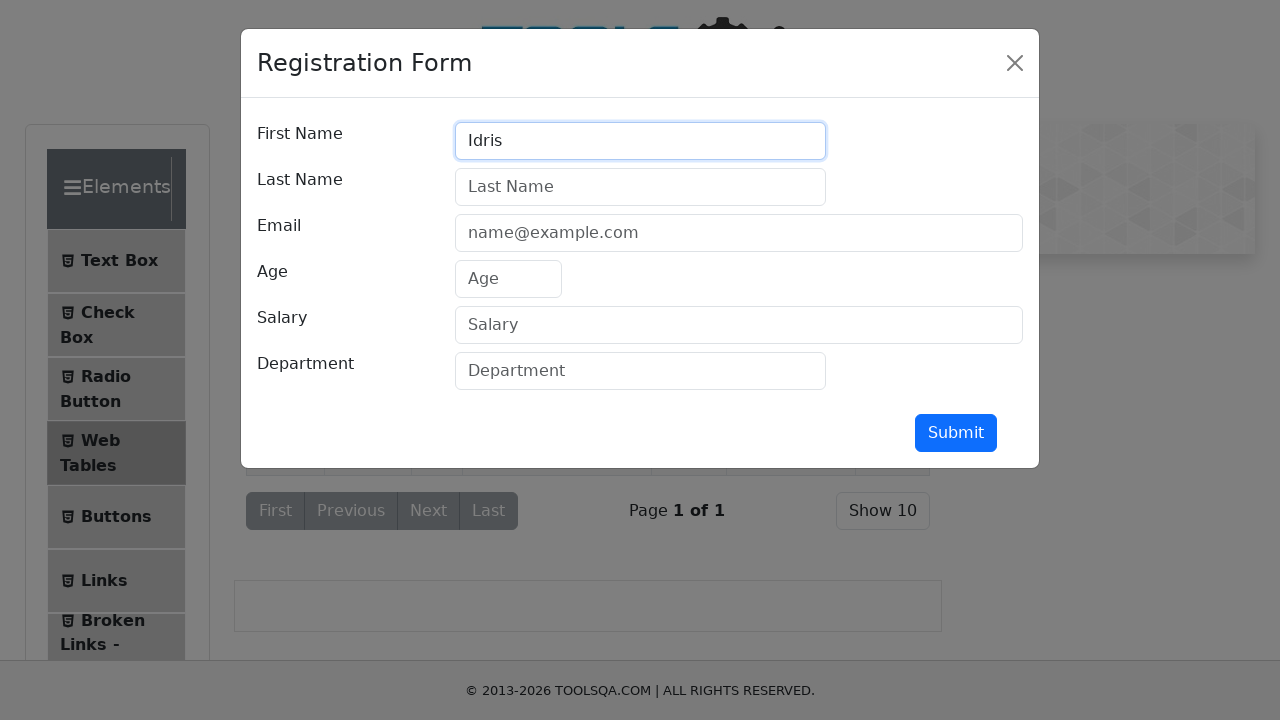

Filled last name field with 'Vohra' on #lastName
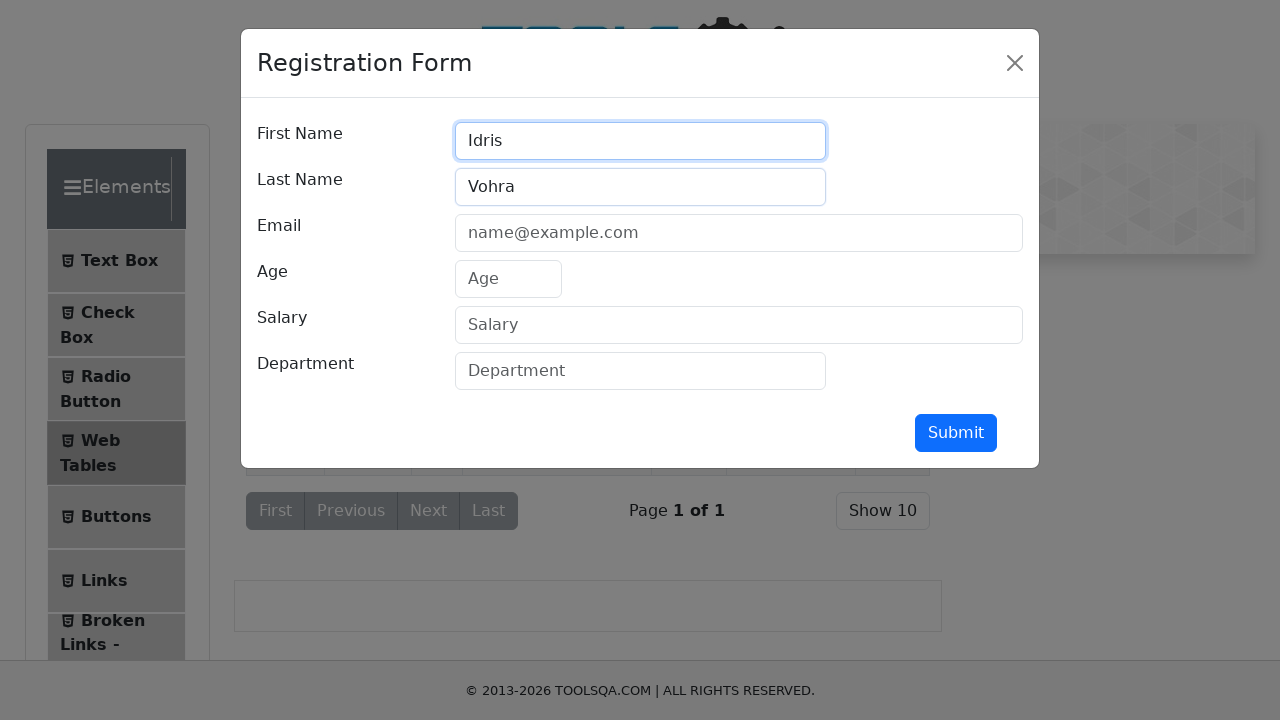

Filled email field with 'idris@gmail.com' on #userEmail
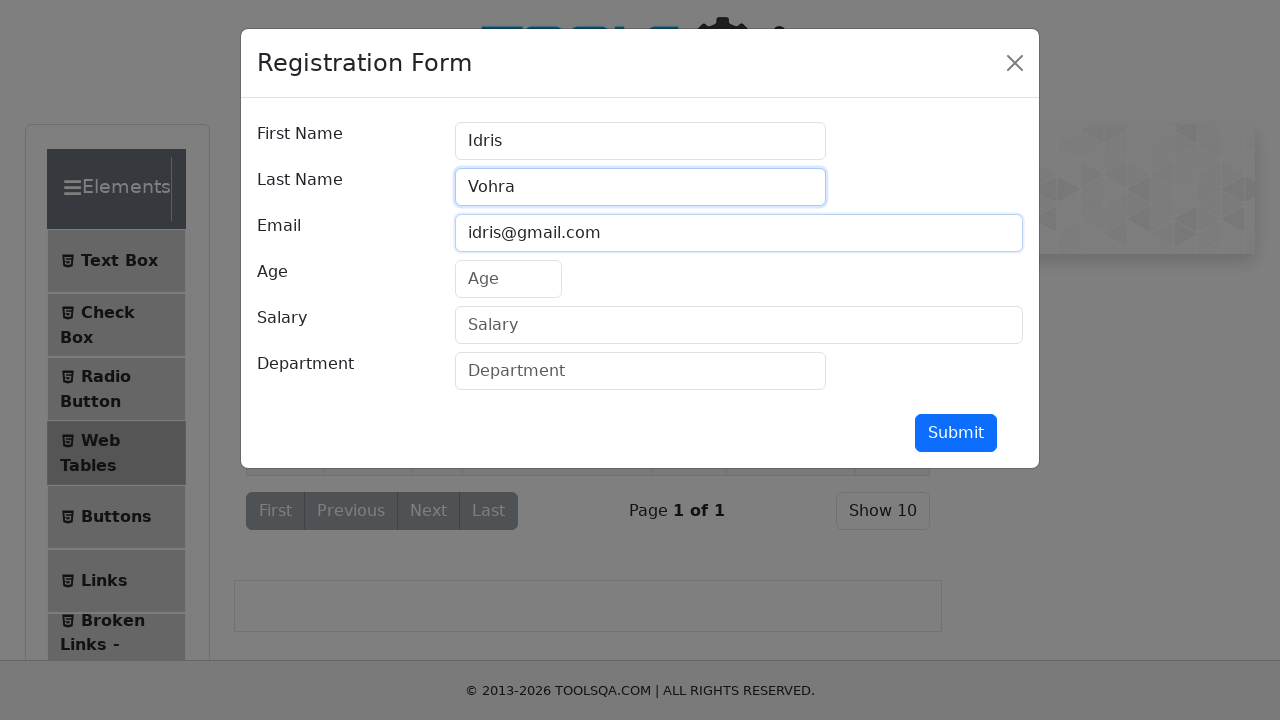

Filled age field with '20' on #age
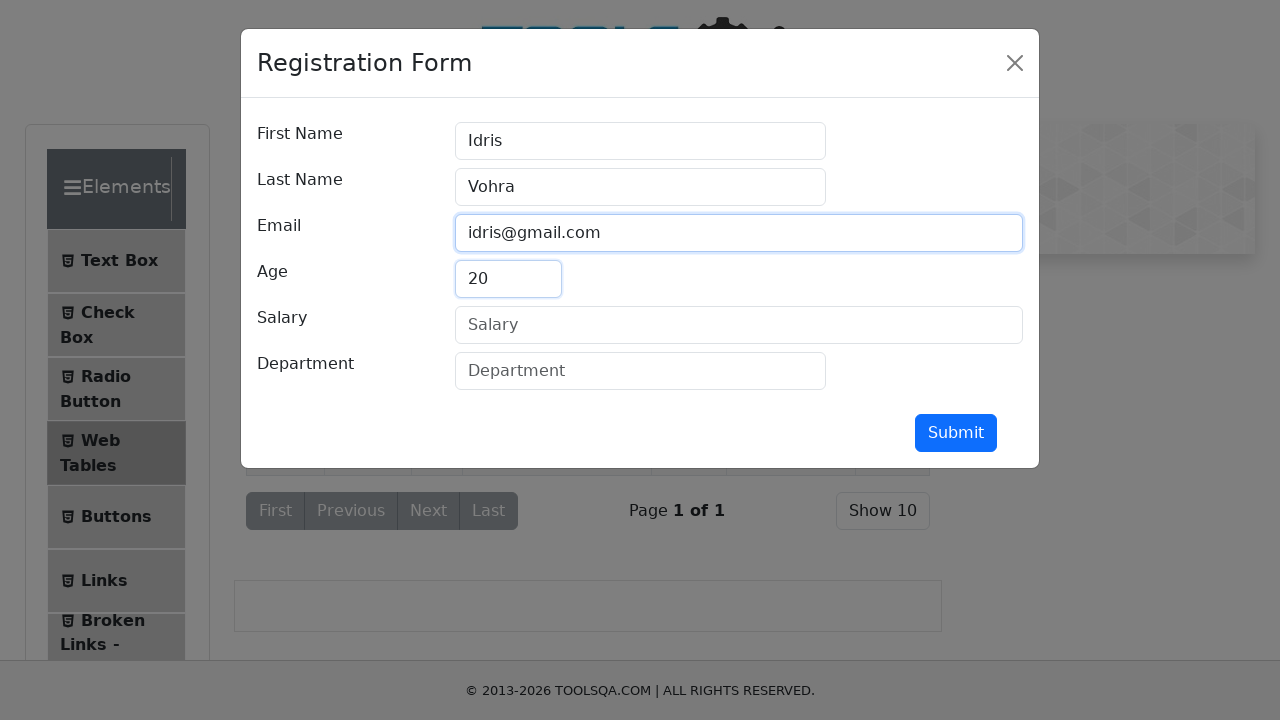

Filled salary field with '20000' on #salary
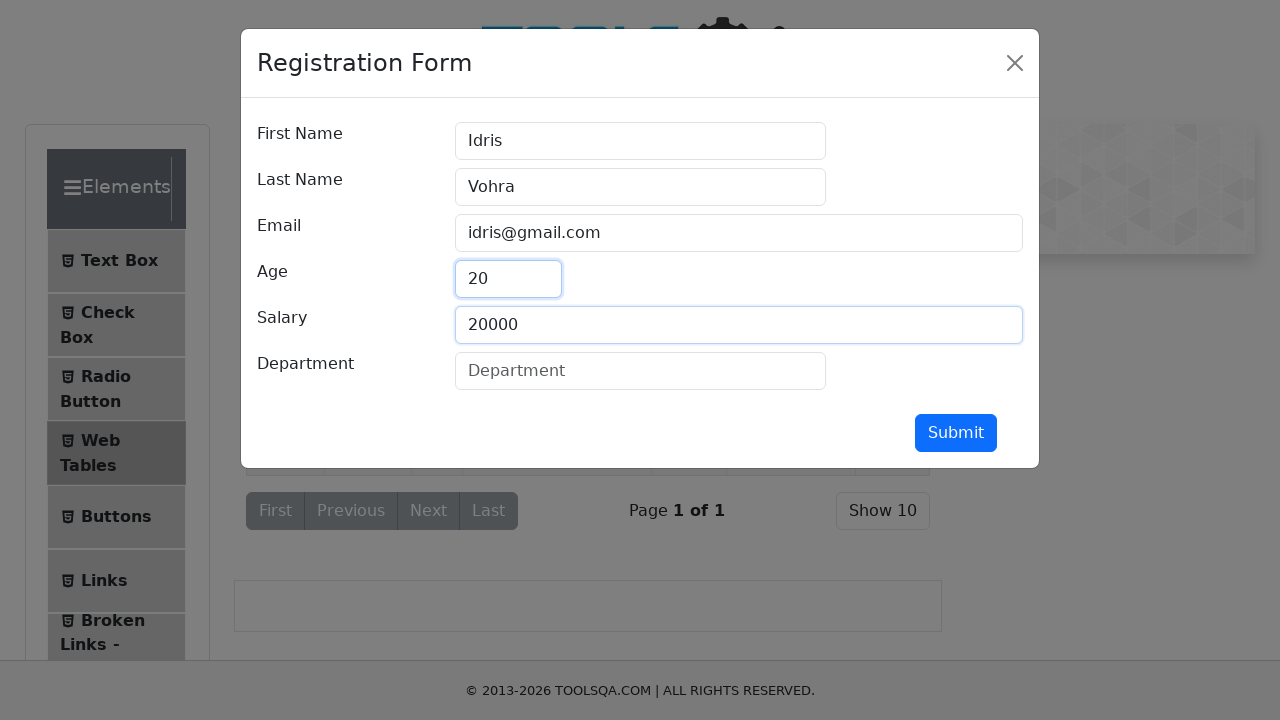

Filled department field with 'Software Engineer' on #department
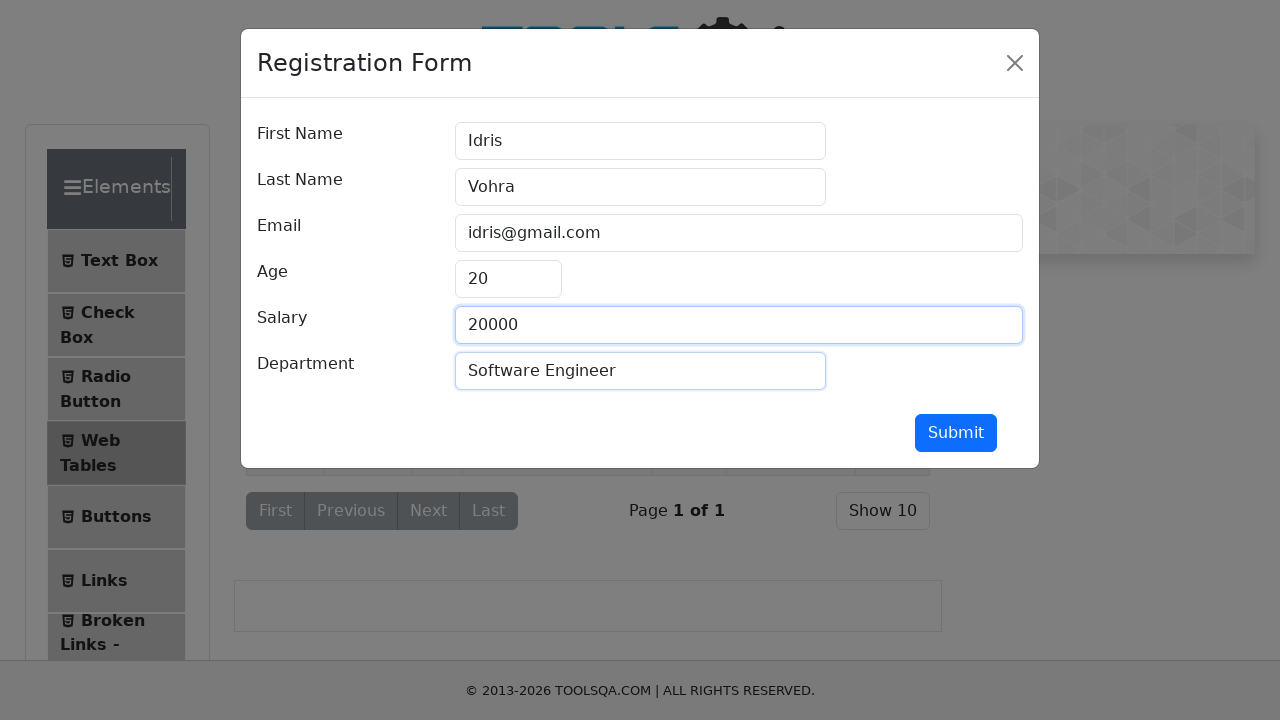

Clicked submit button to add first record (Idris Vohra) at (956, 433) on #submit
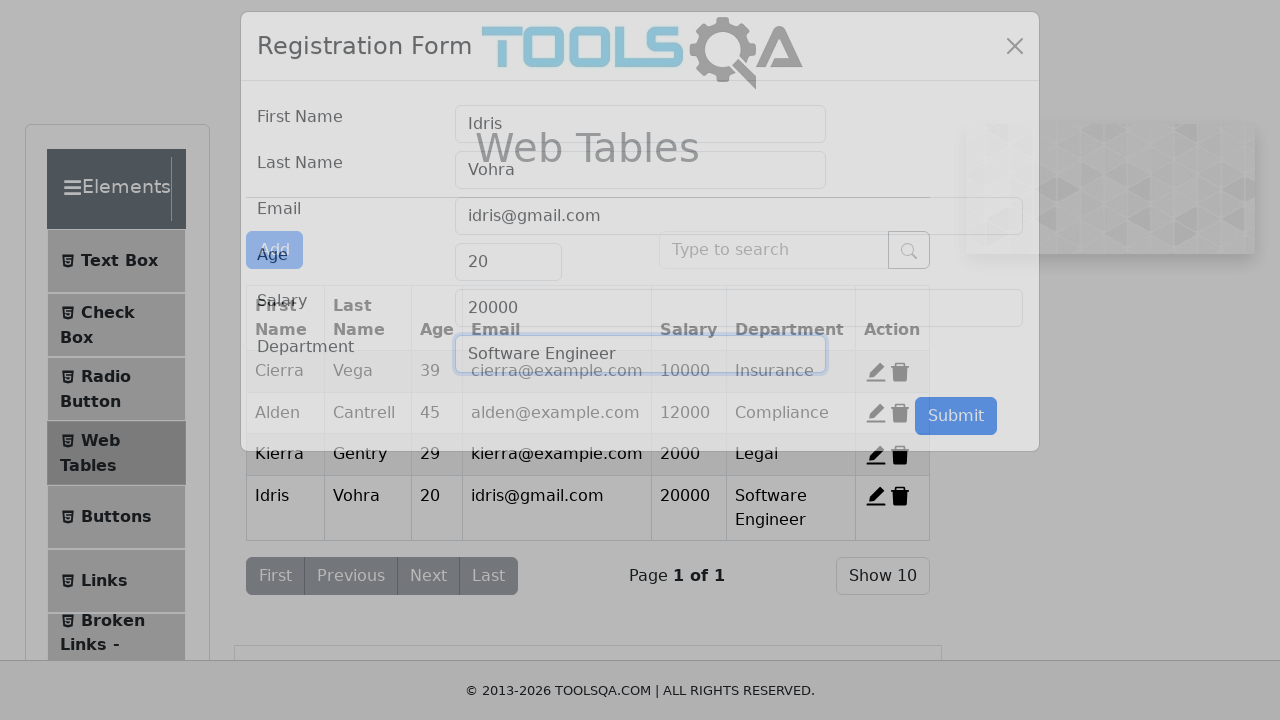

Clicked 'Add New Record' button to start adding second record at (274, 250) on #addNewRecordButton
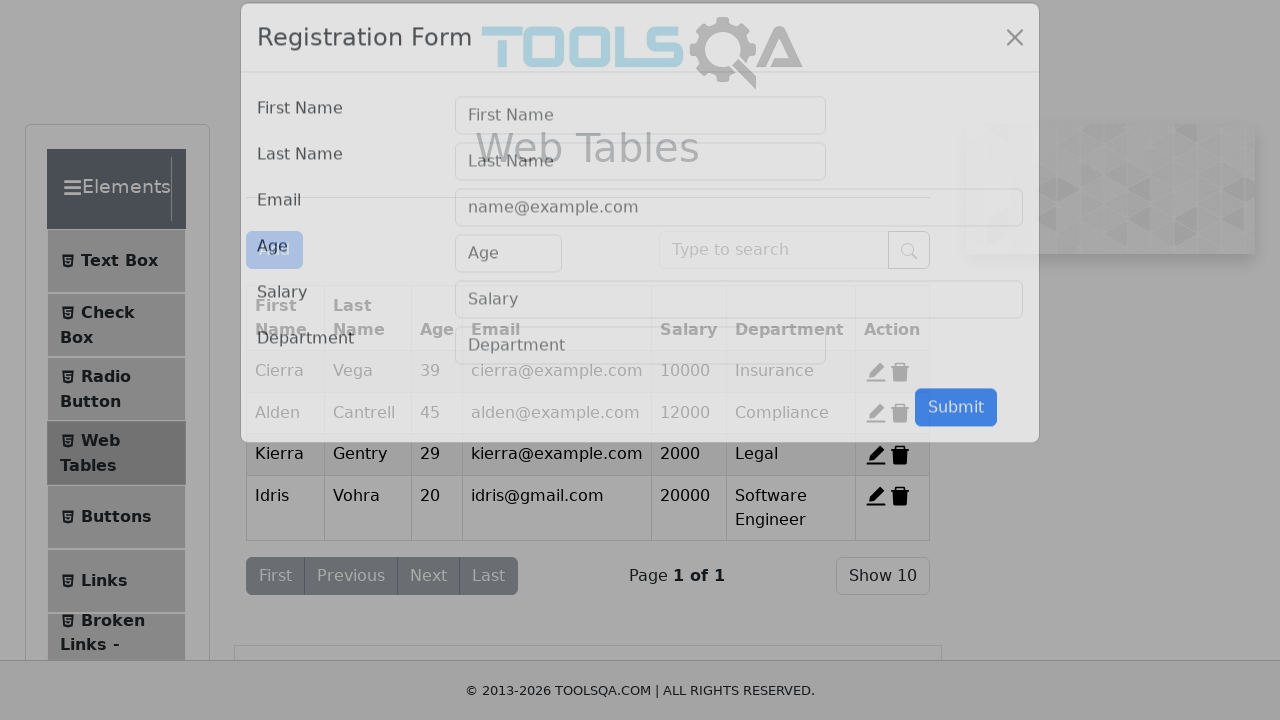

Filled first name field with 'Jay' on #firstName
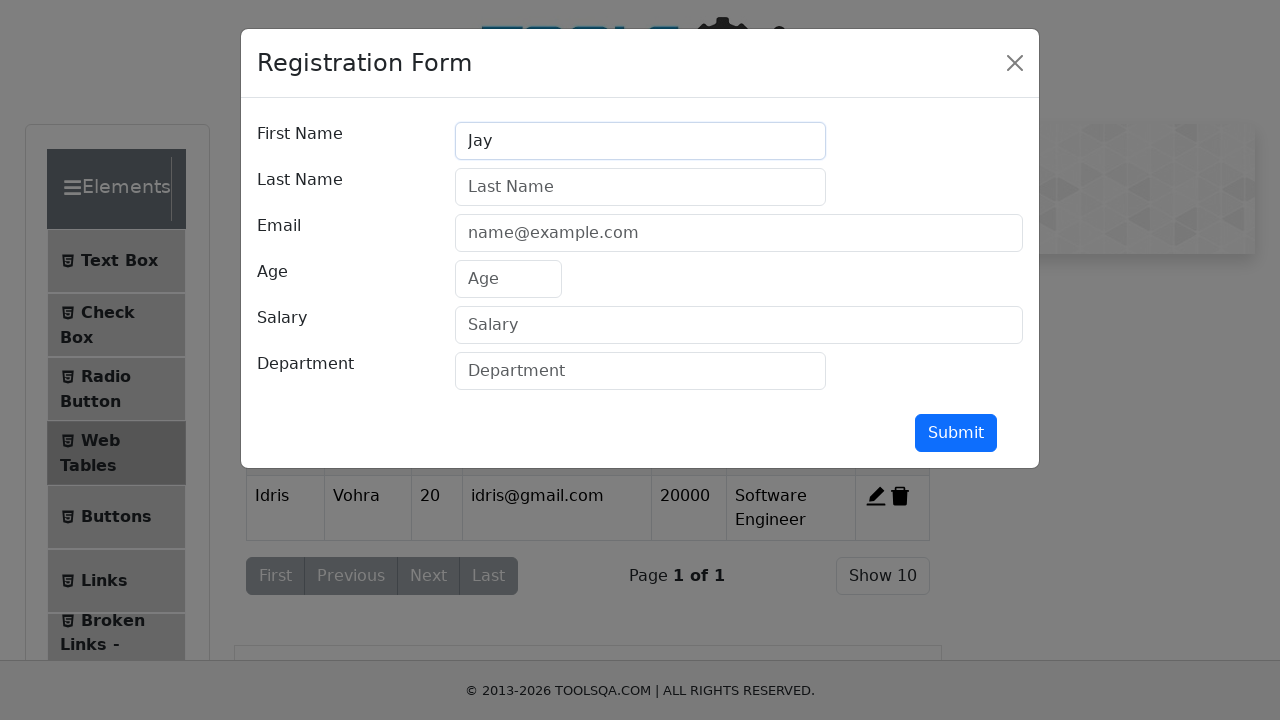

Filled last name field with 'Dave' on #lastName
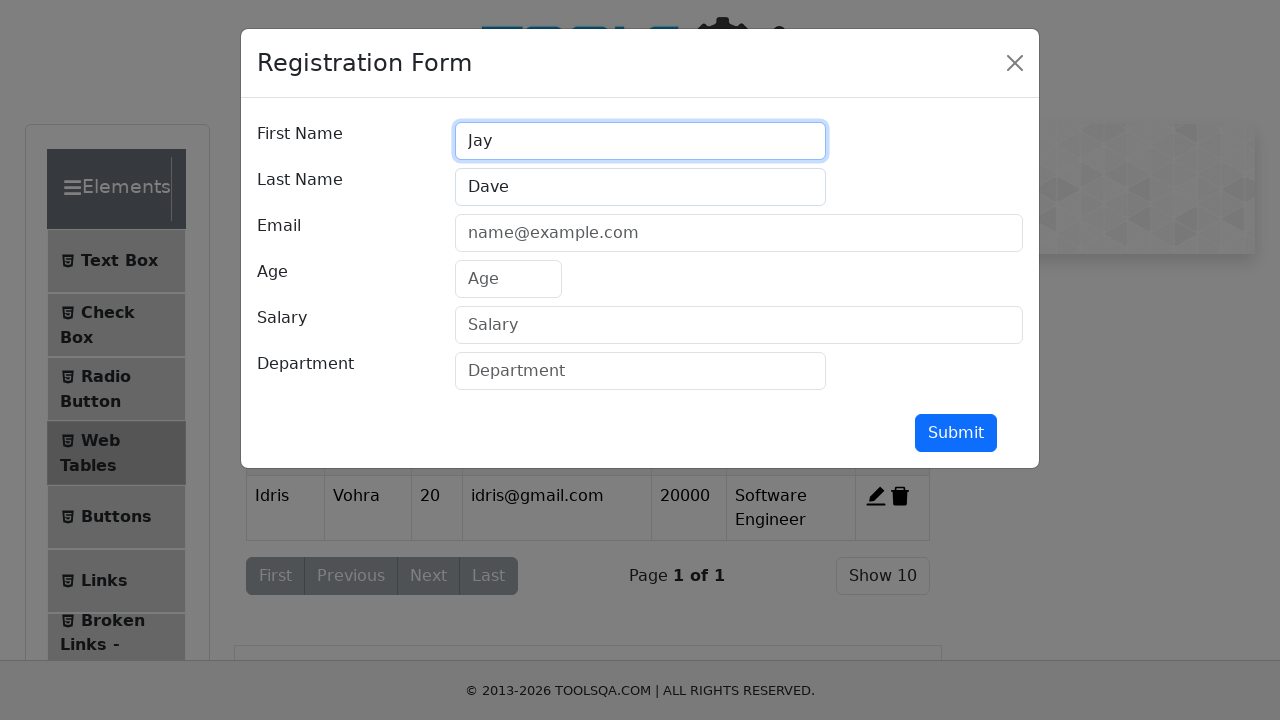

Filled email field with 'jay@gmail.com' on #userEmail
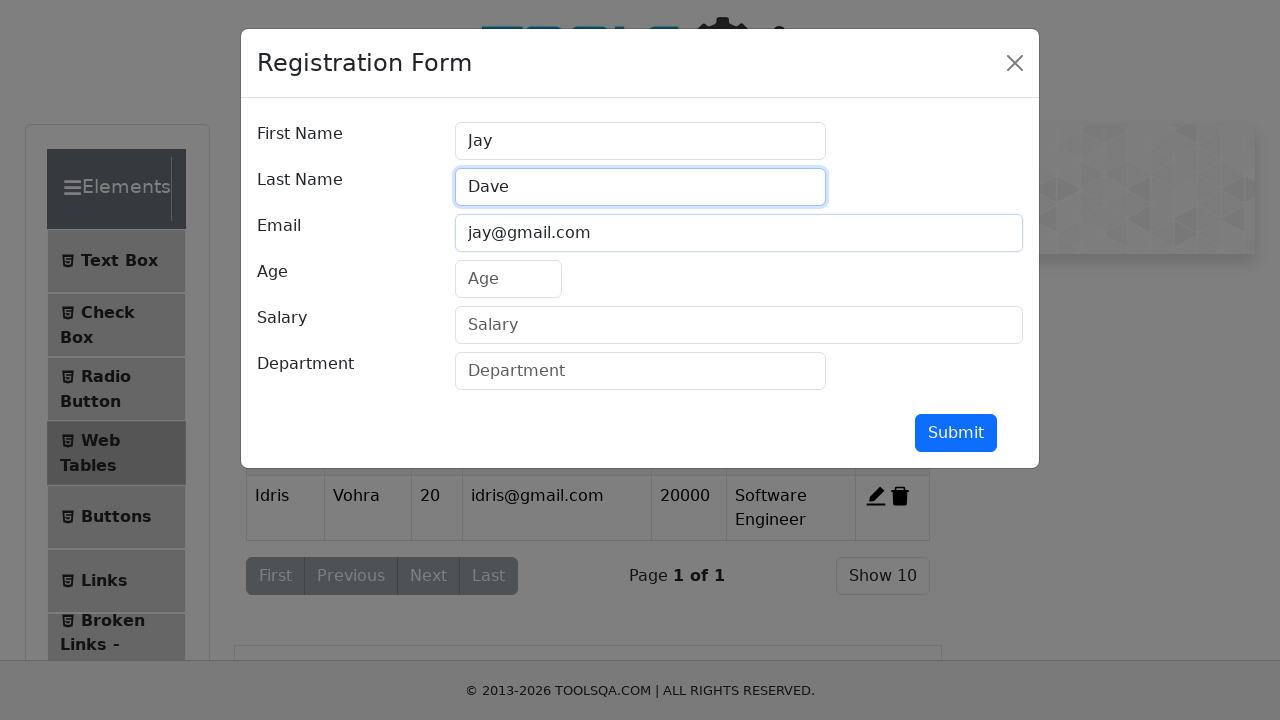

Filled age field with '22' on #age
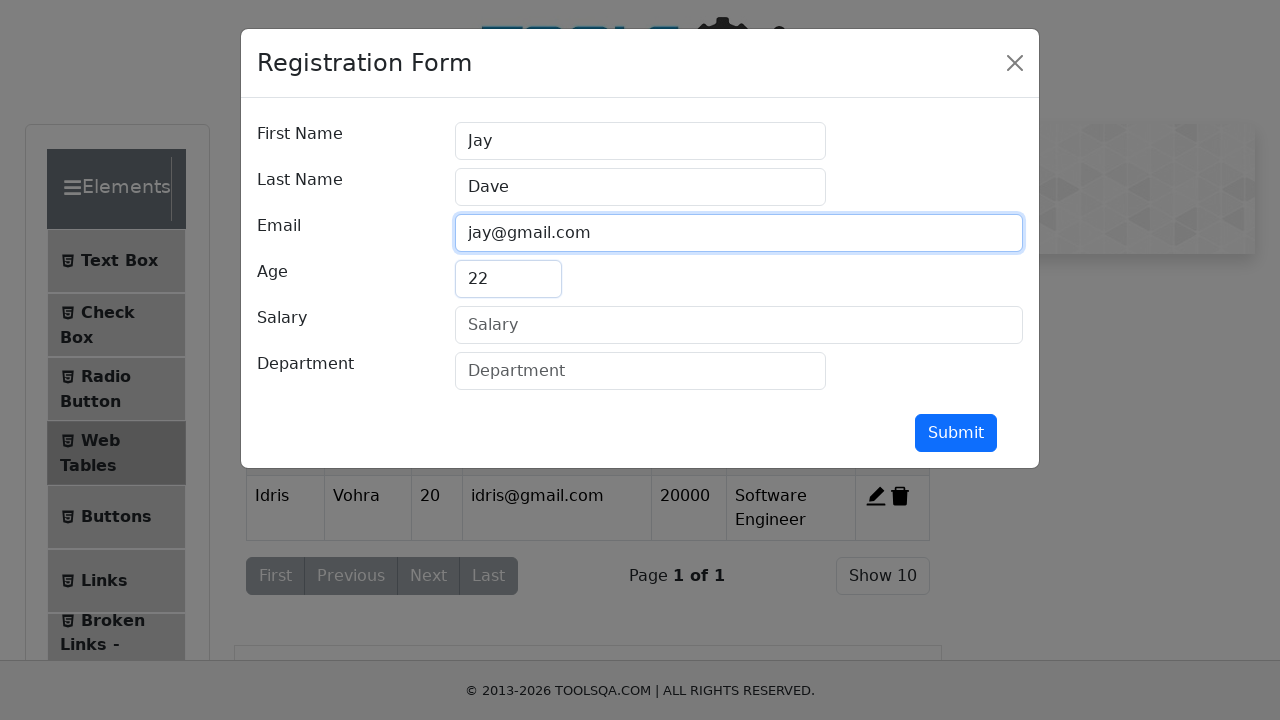

Filled salary field with '20000' on #salary
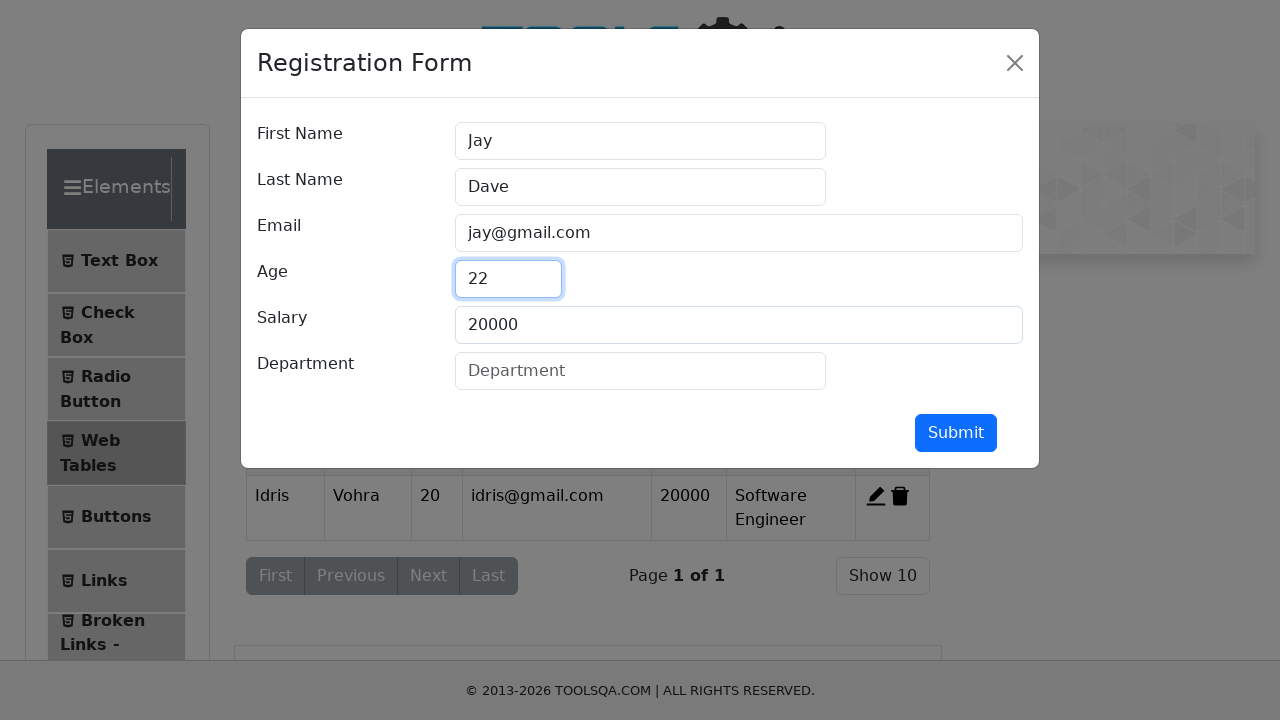

Filled department field with 'Software Engineer' on #department
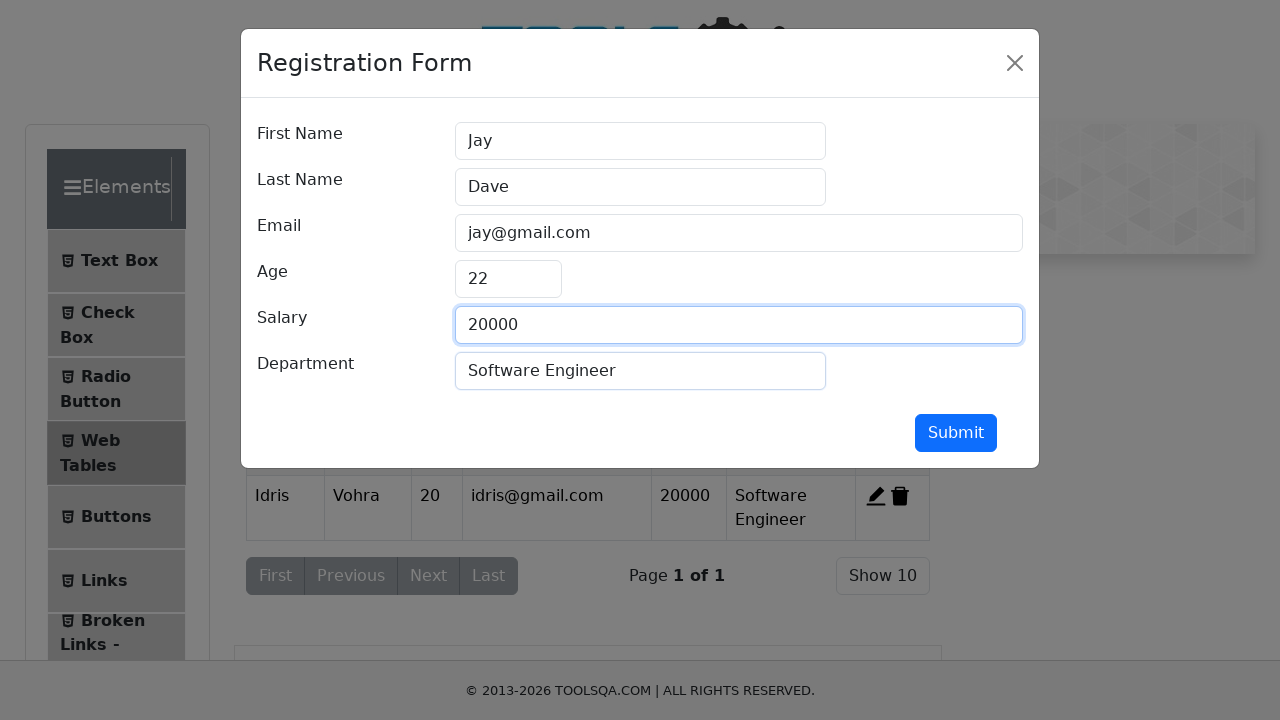

Clicked submit button to add second record (Jay Dave) at (956, 433) on #submit
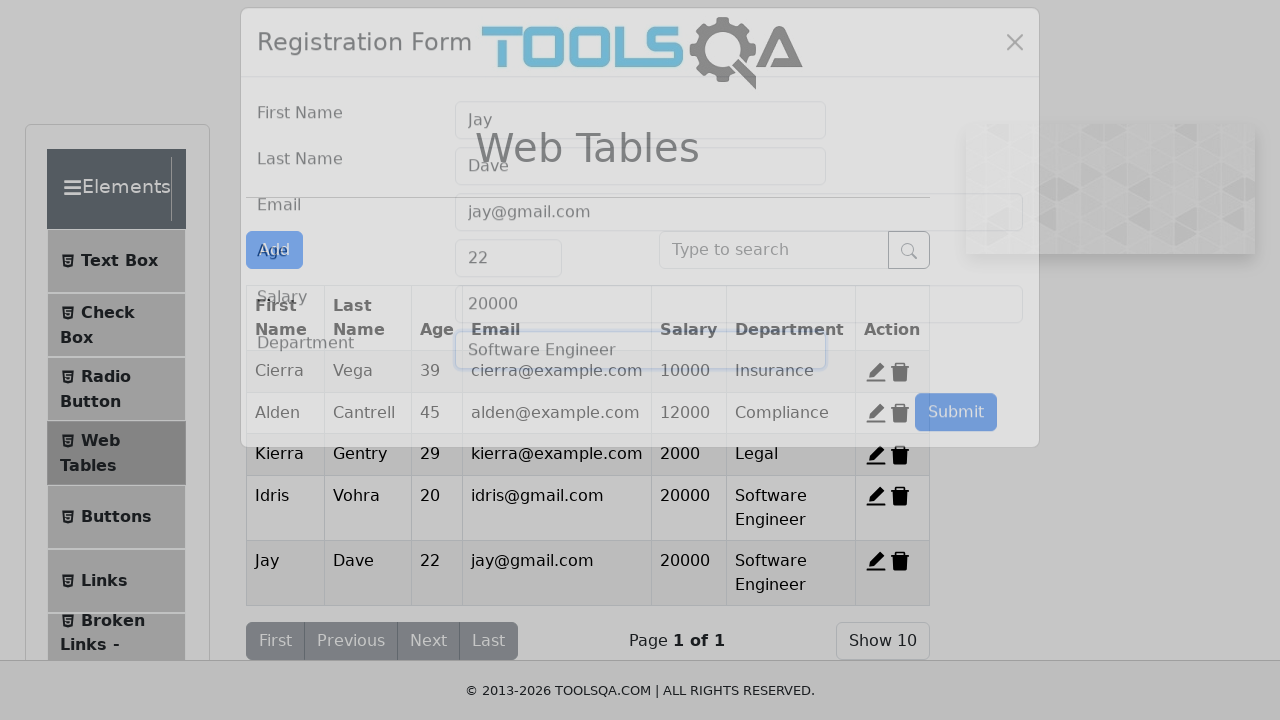

Clicked delete button for record 2 at (900, 413) on #delete-record-2
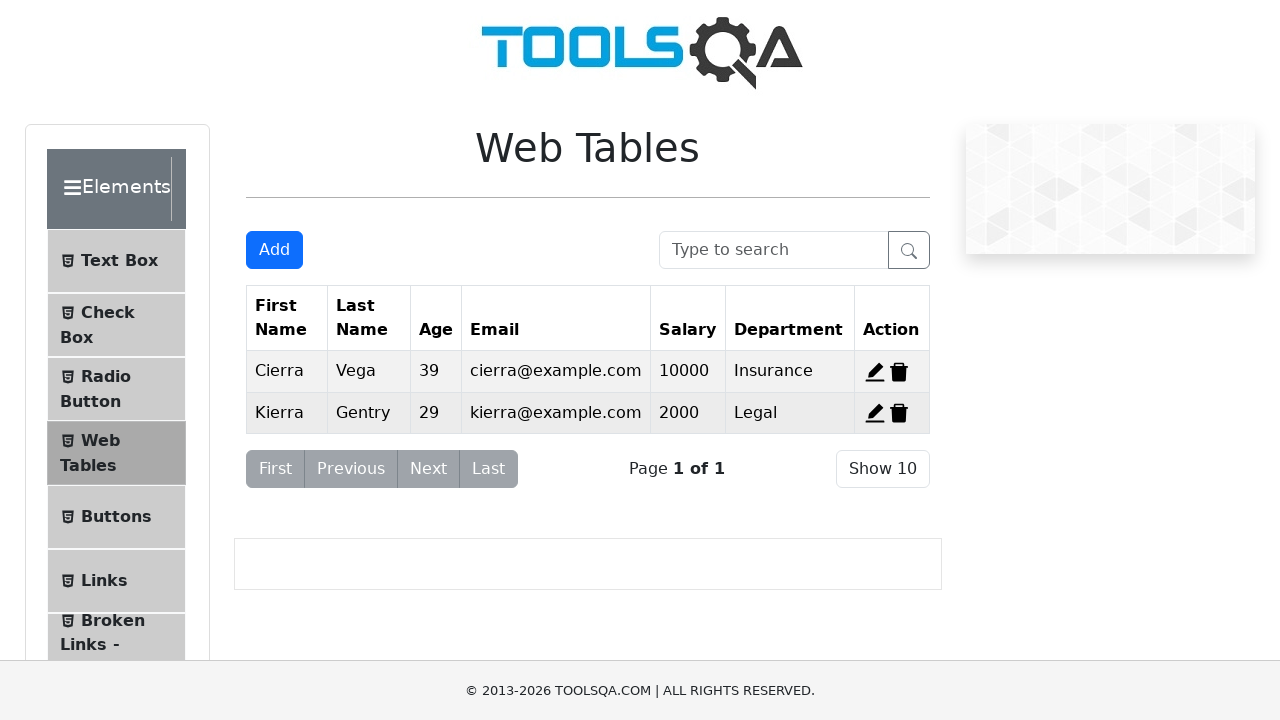

Clicked delete button for record 3 at (899, 413) on #delete-record-3
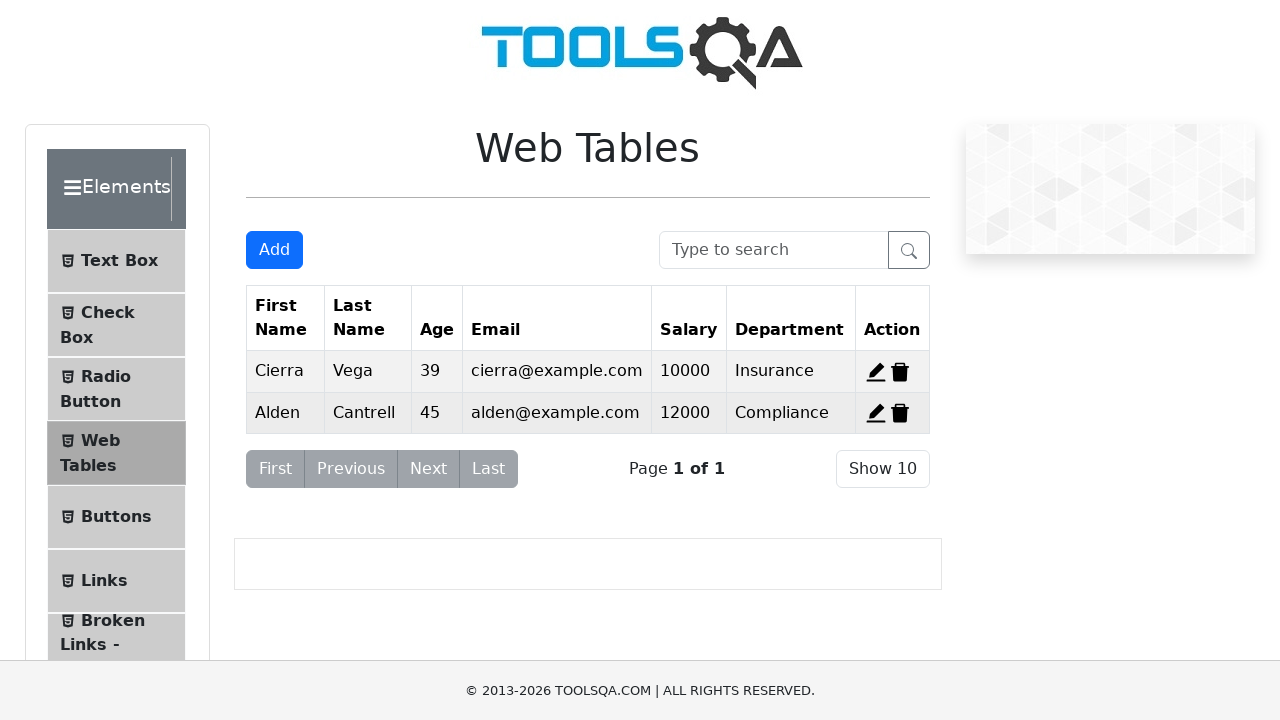

Clicked edit button for record 1 to update it at (876, 372) on #edit-record-1
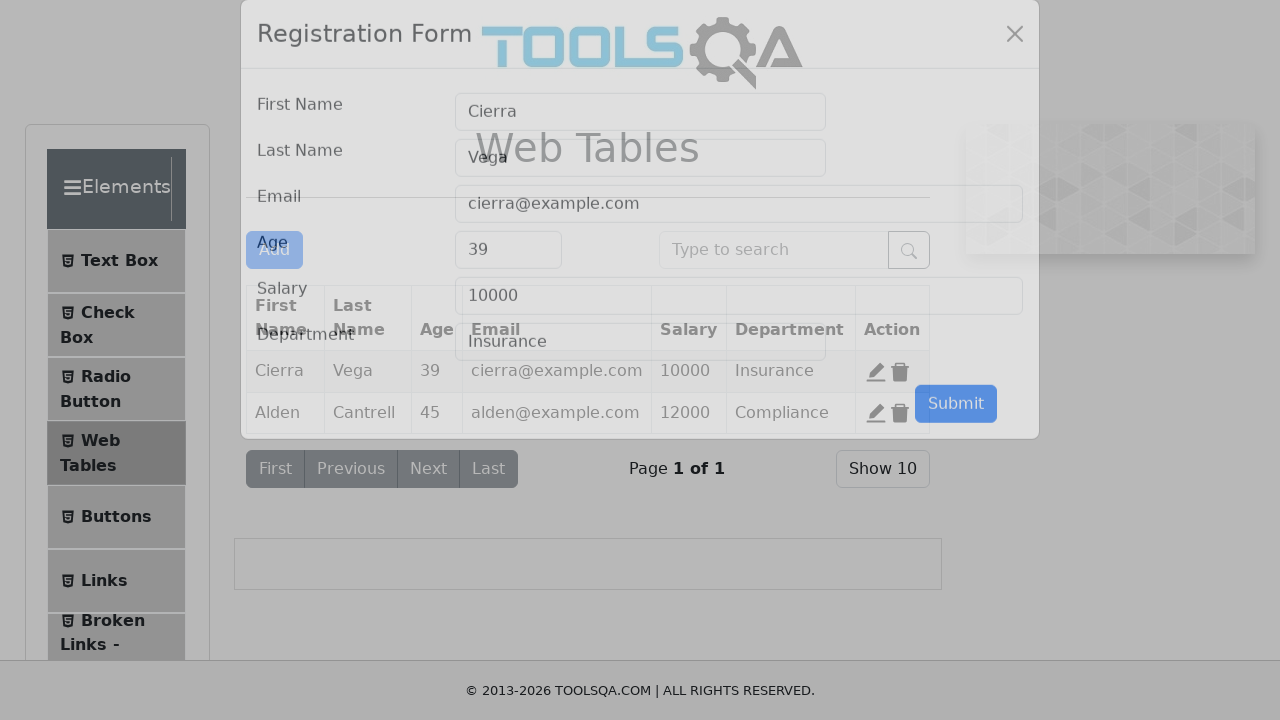

Filled first name field with 'Aryan' on #firstName
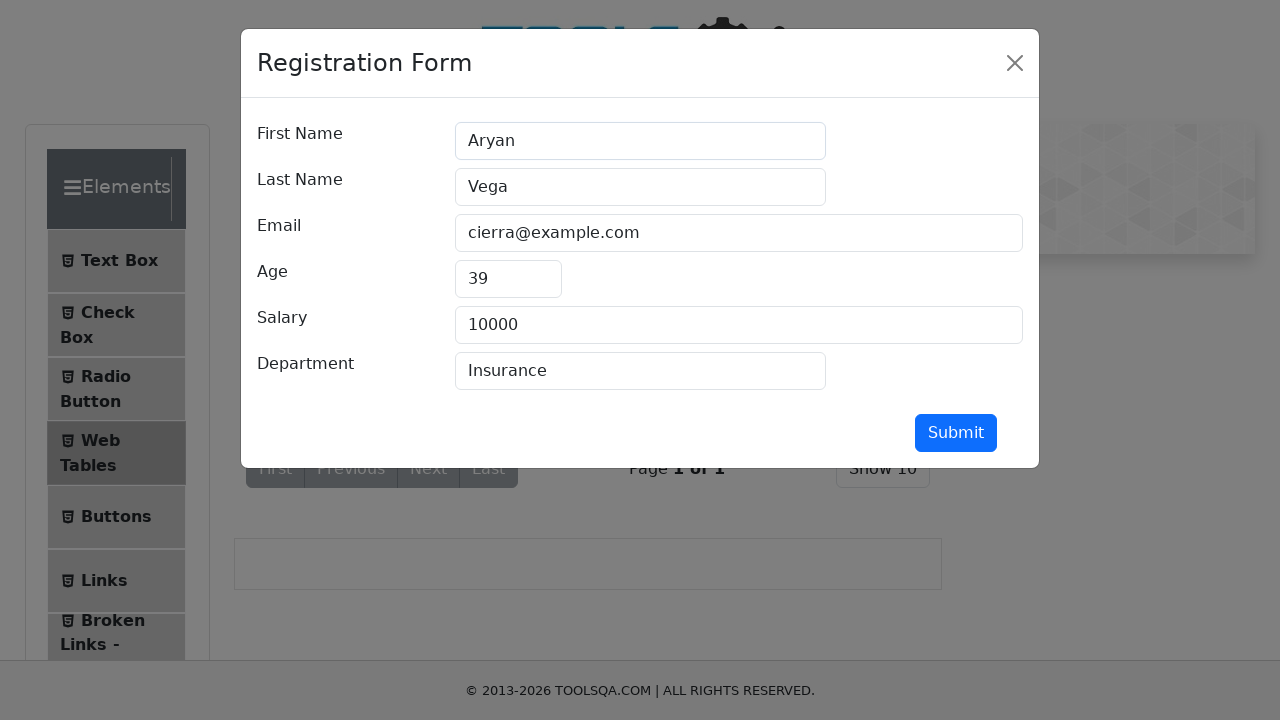

Filled last name field with 'Sharma' on #lastName
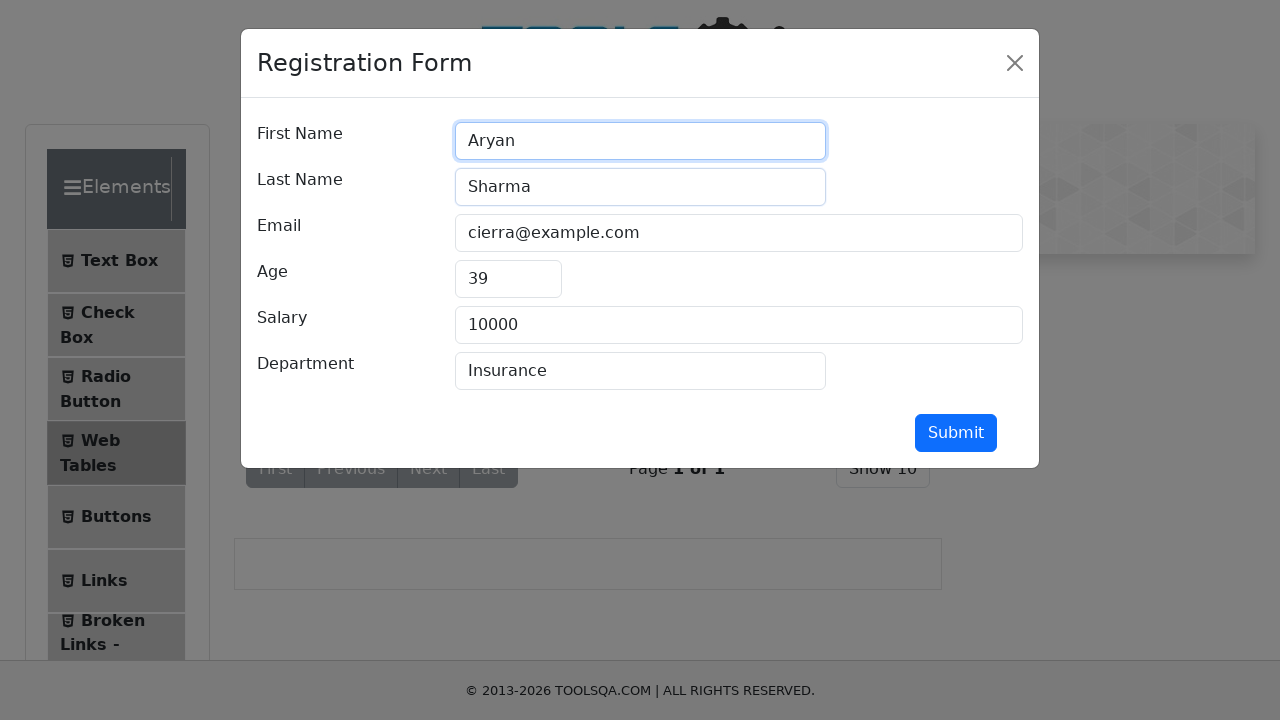

Filled email field with 'aryan@gmail.com' on #userEmail
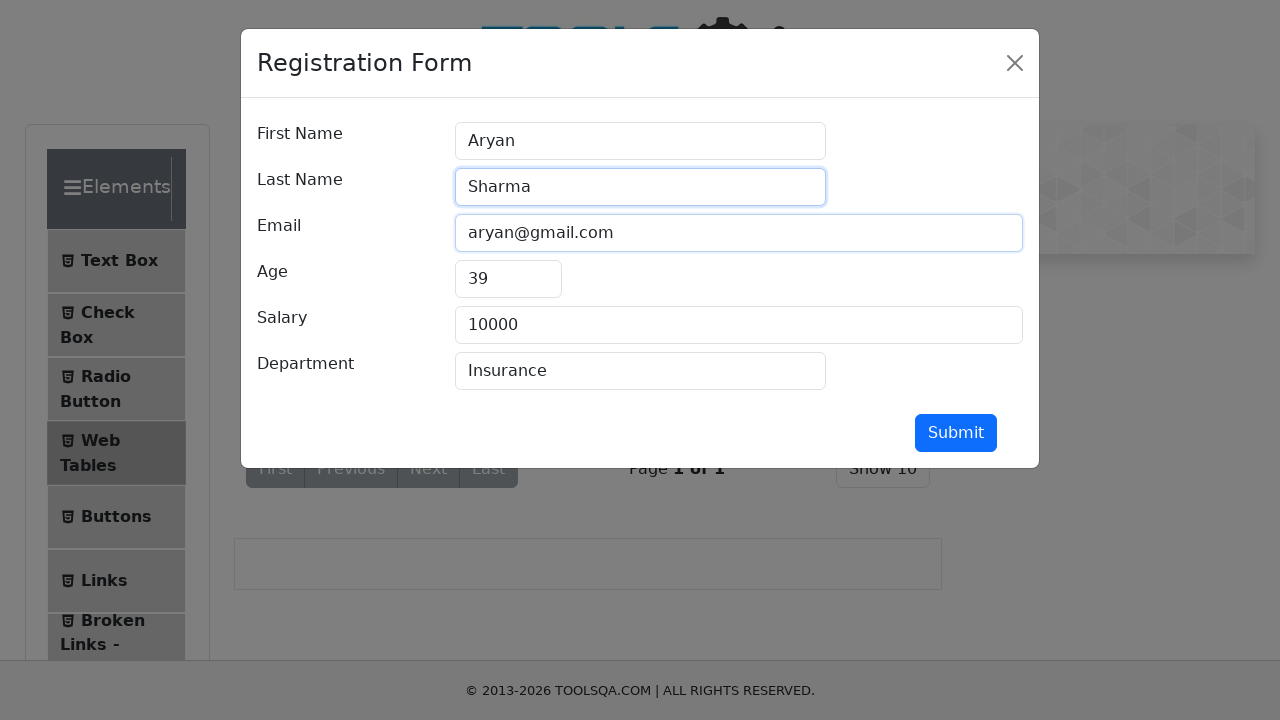

Filled age field with '20' on #age
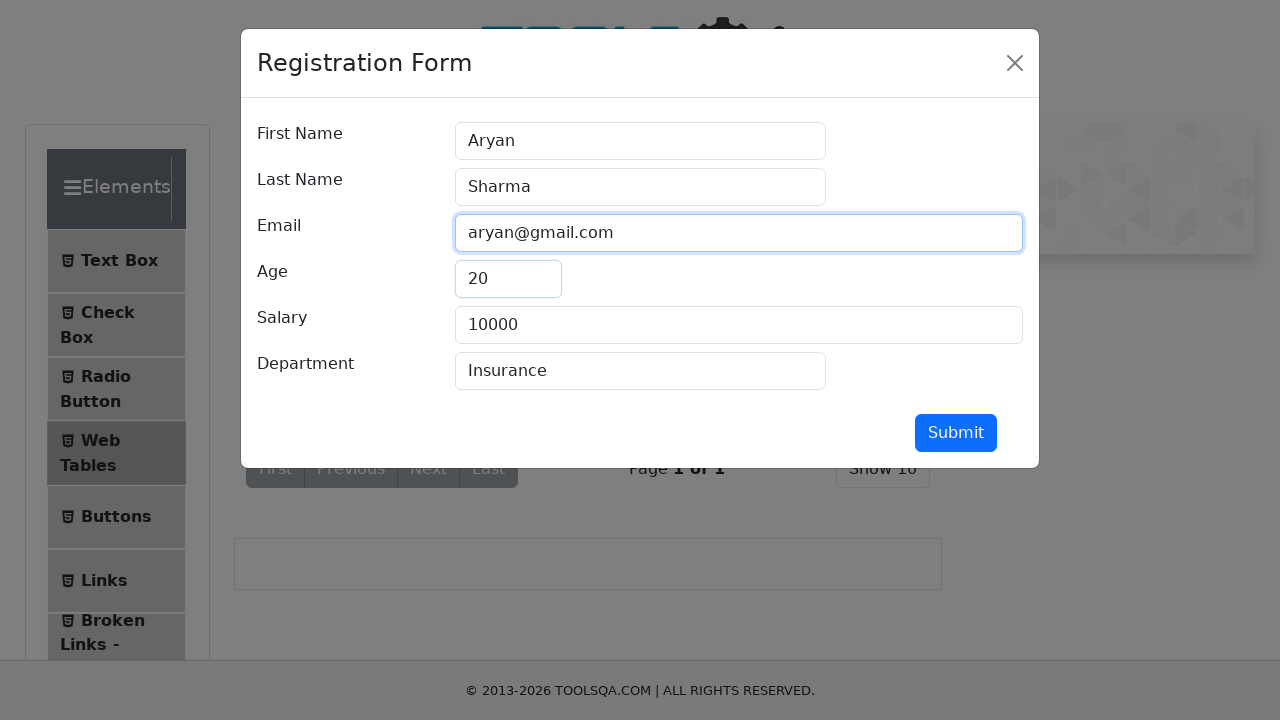

Filled salary field with '20000' on #salary
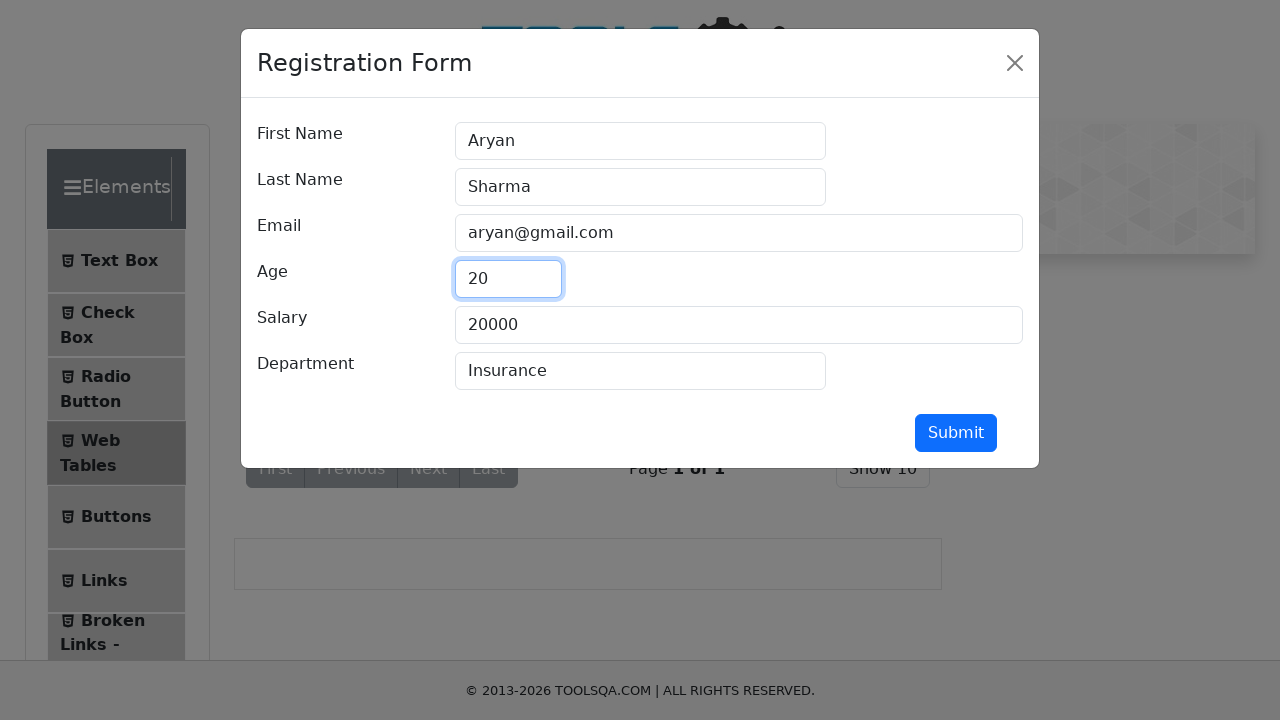

Filled department field with 'Software Engineer' on #department
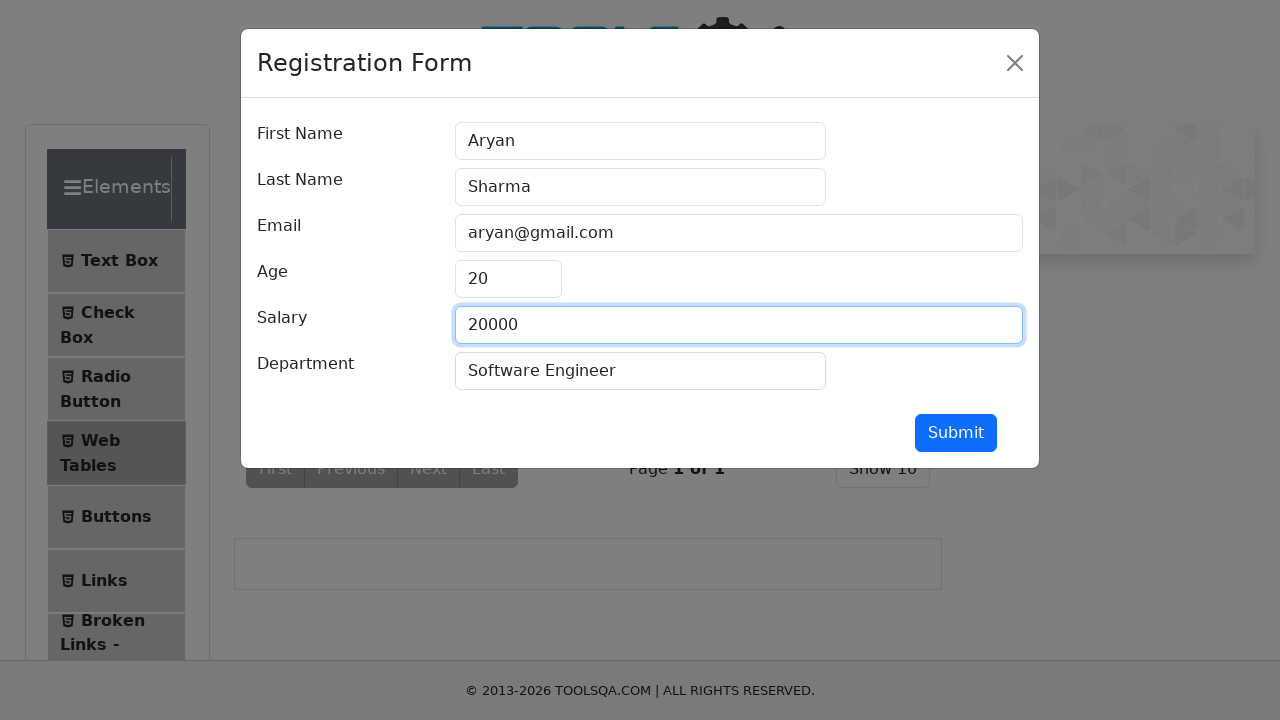

Clicked submit button to update record 1 with new data (Aryan Sharma) at (956, 433) on #submit
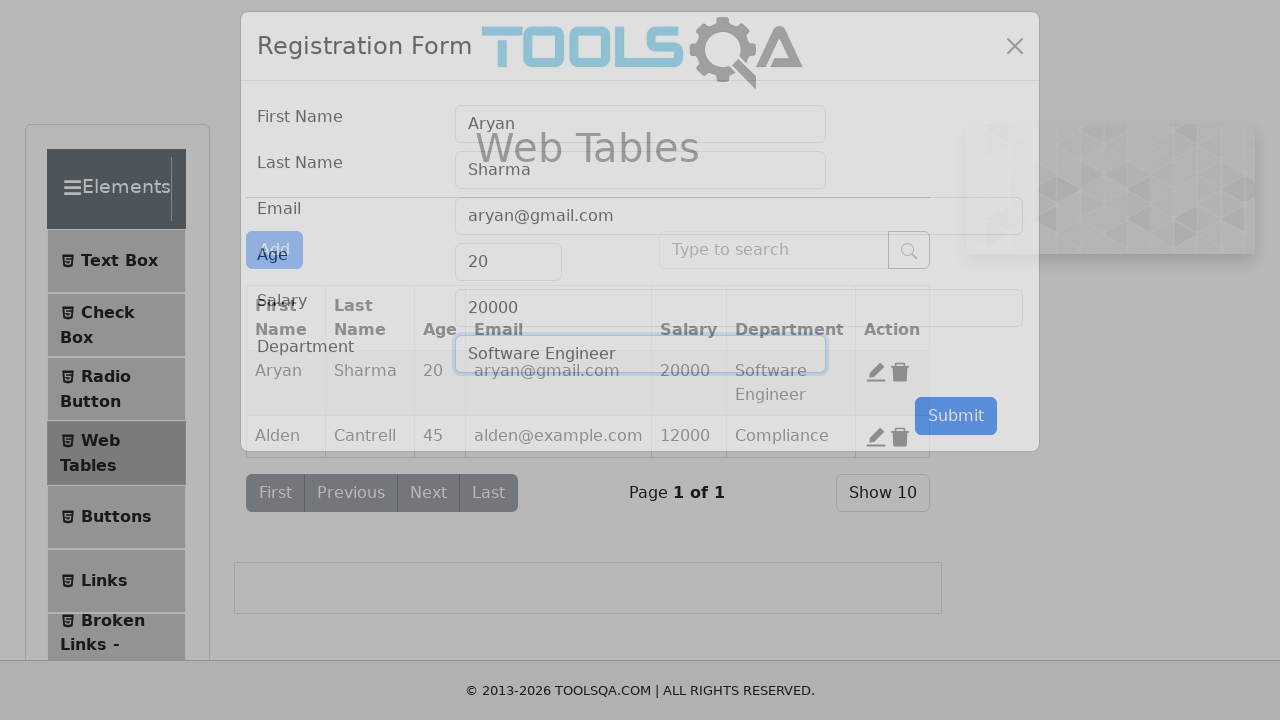

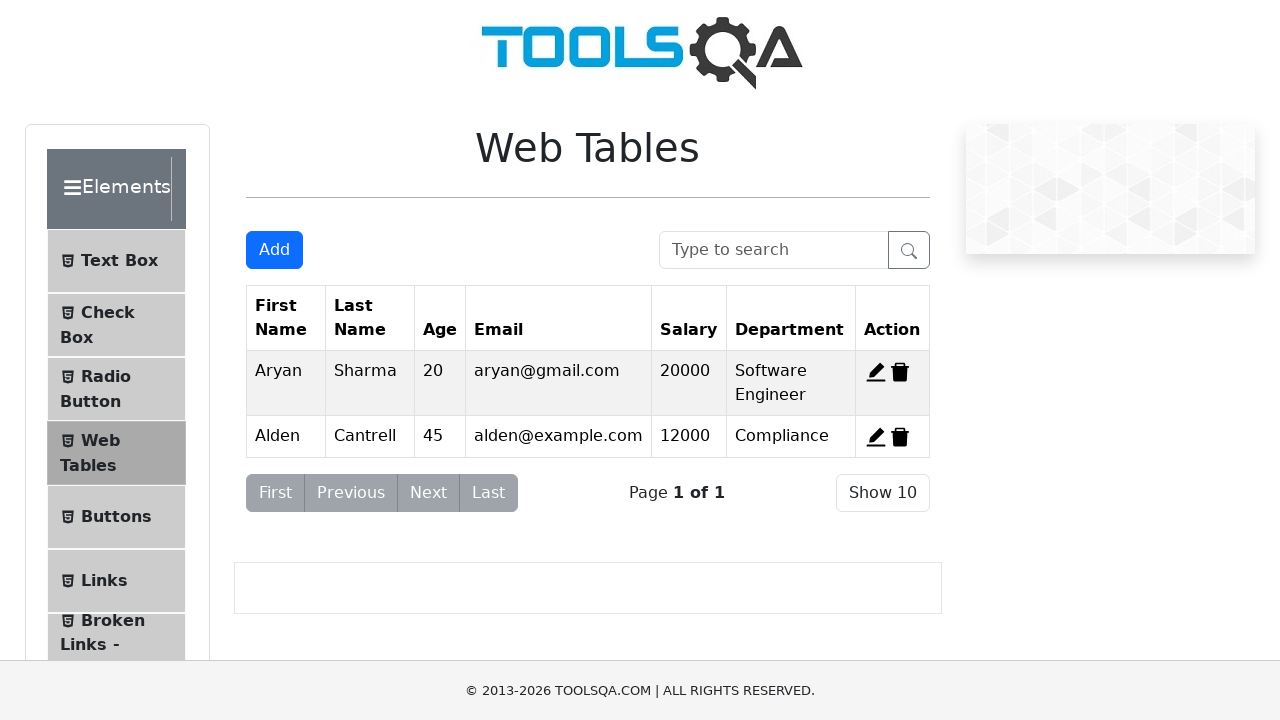